Navigates to a practice automation website and scrolls down the page by 500 pixels using JavaScript execution

Starting URL: https://rahulshettyacademy.com/AutomationPractice/

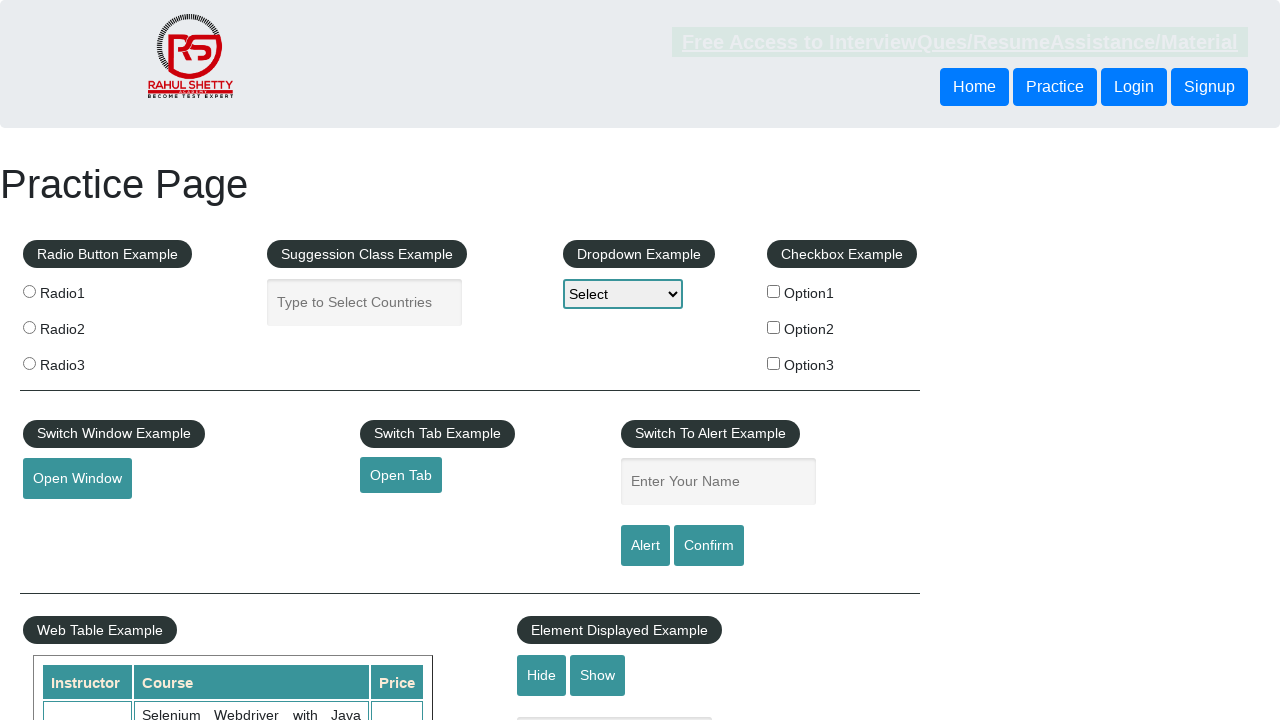

Navigated to Rahul Shetty Academy automation practice website
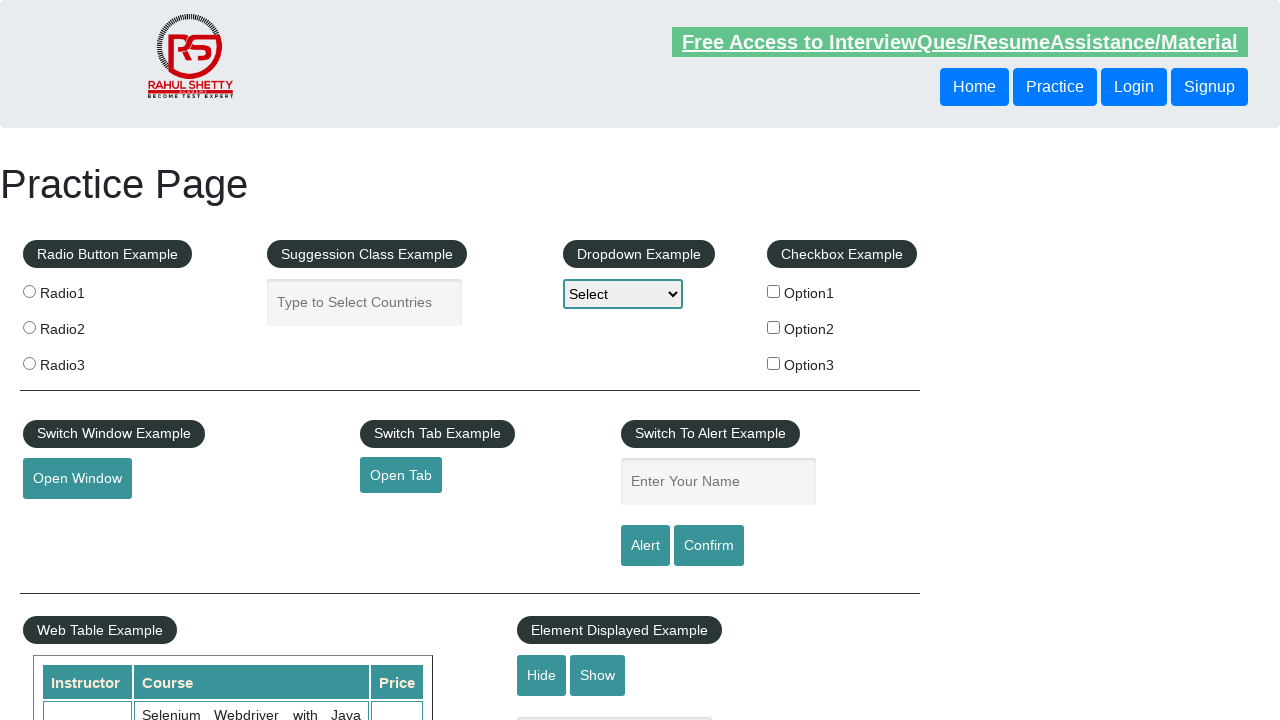

Scrolled down the page by 500 pixels using JavaScript execution
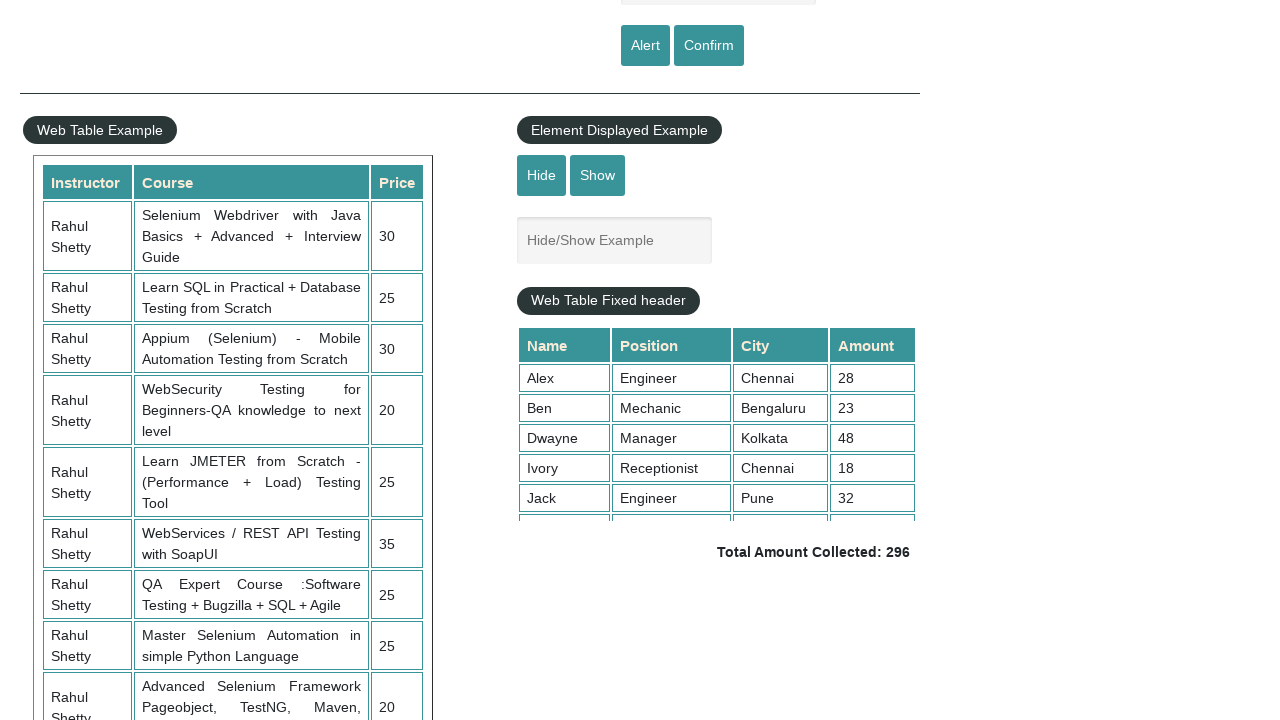

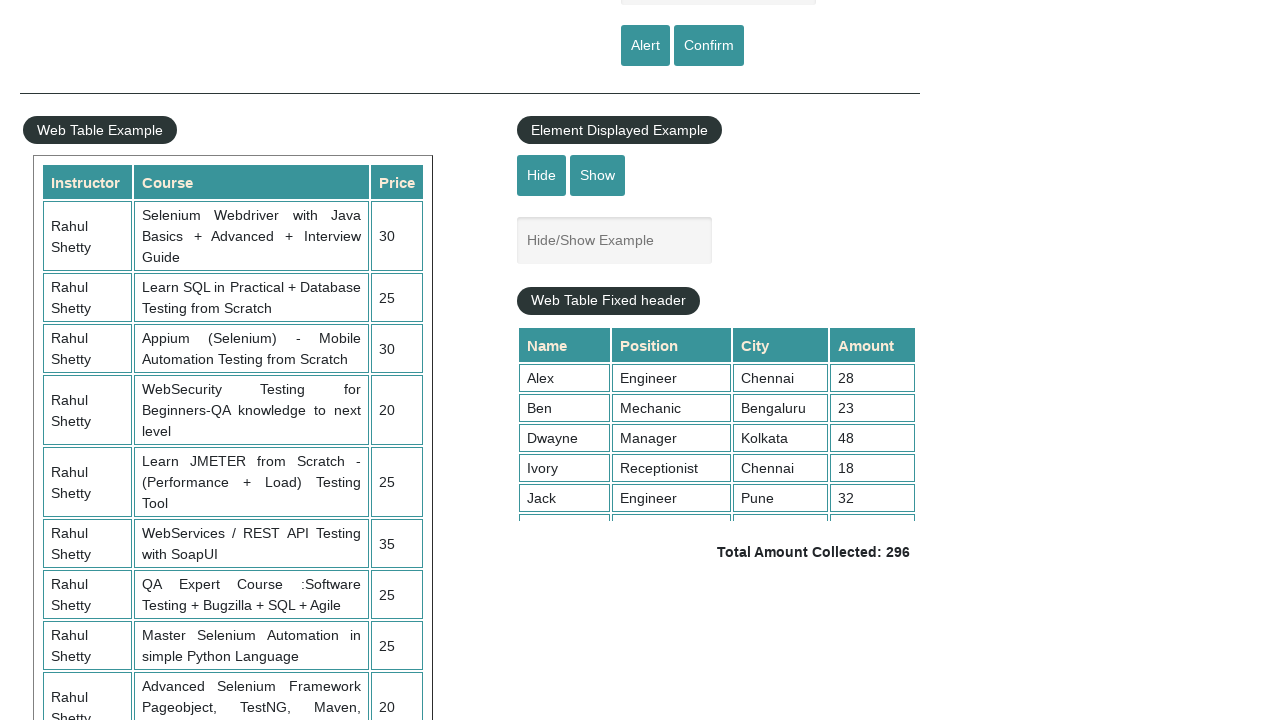